Tests page navigation by clicking on a blog post link and verifying the page title changes correctly

Starting URL: https://seleniumatfingertips.wordpress.com/

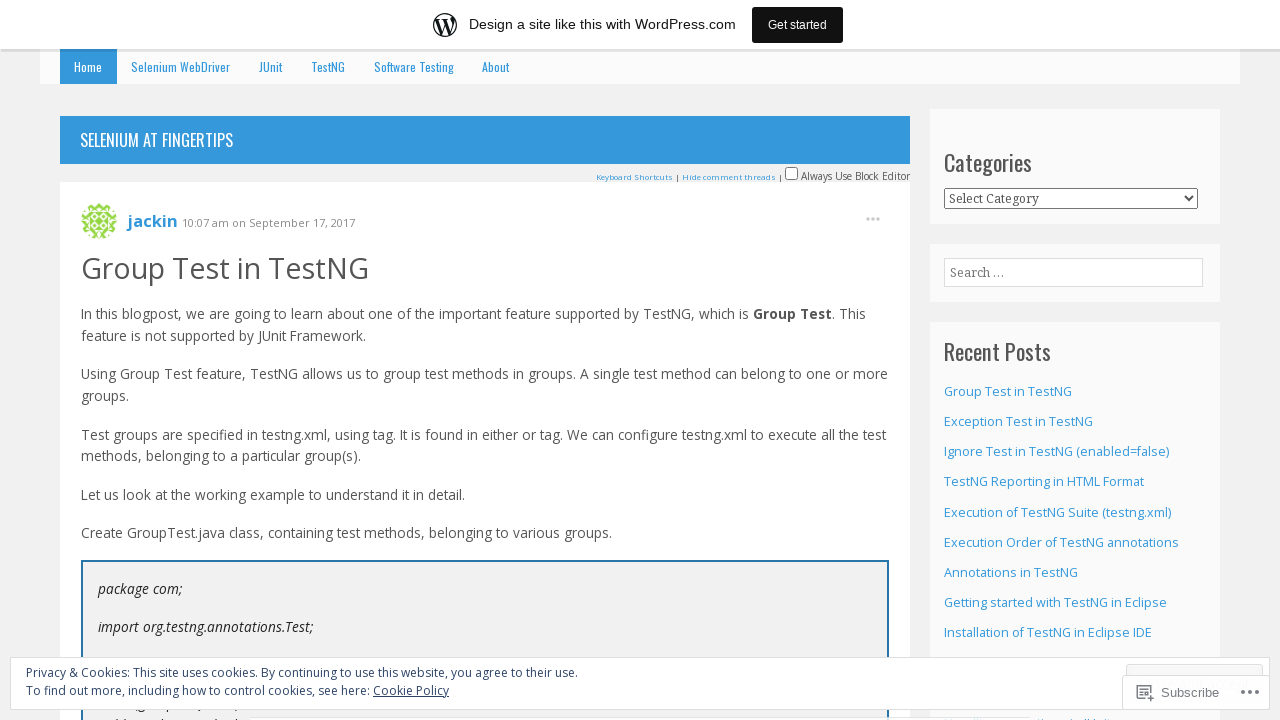

Clicked on 'Group Test in TestNG' blog post link at (225, 267) on a:has-text('Group Test in TestNG')
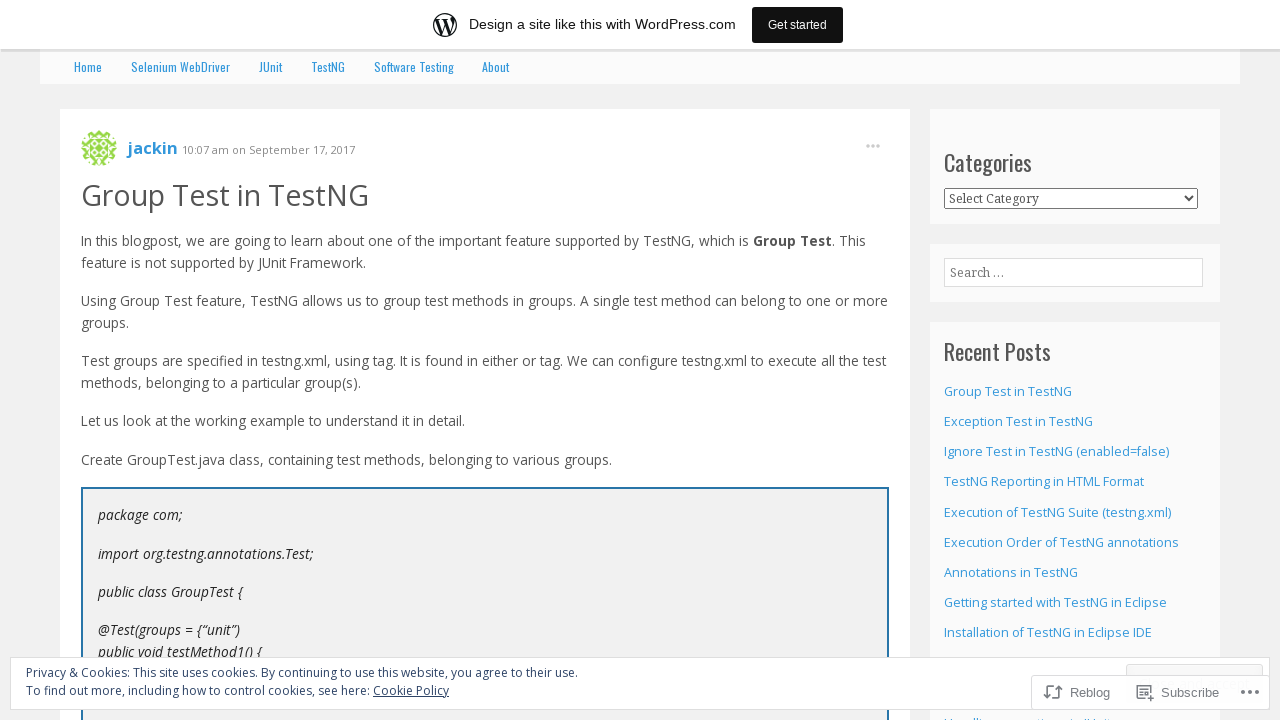

Page load state reached
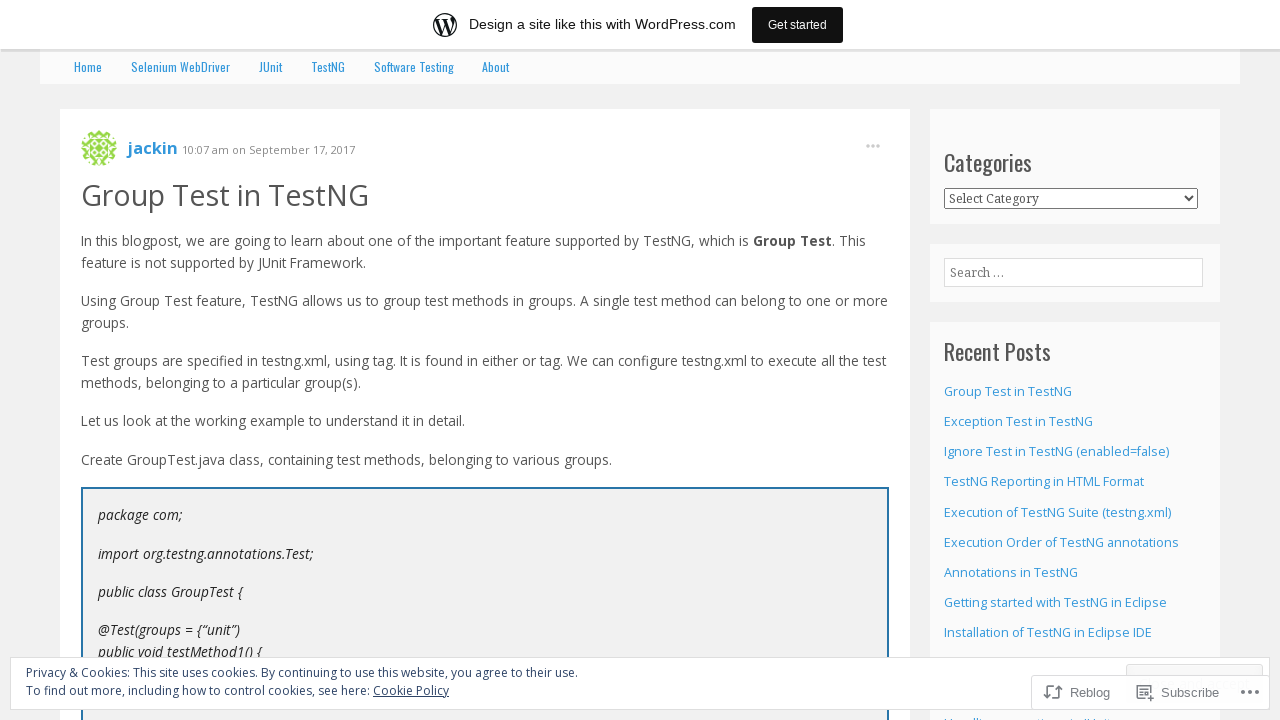

Verified page title changed to 'Group Test in TestNG | Selenium at Fingertips'
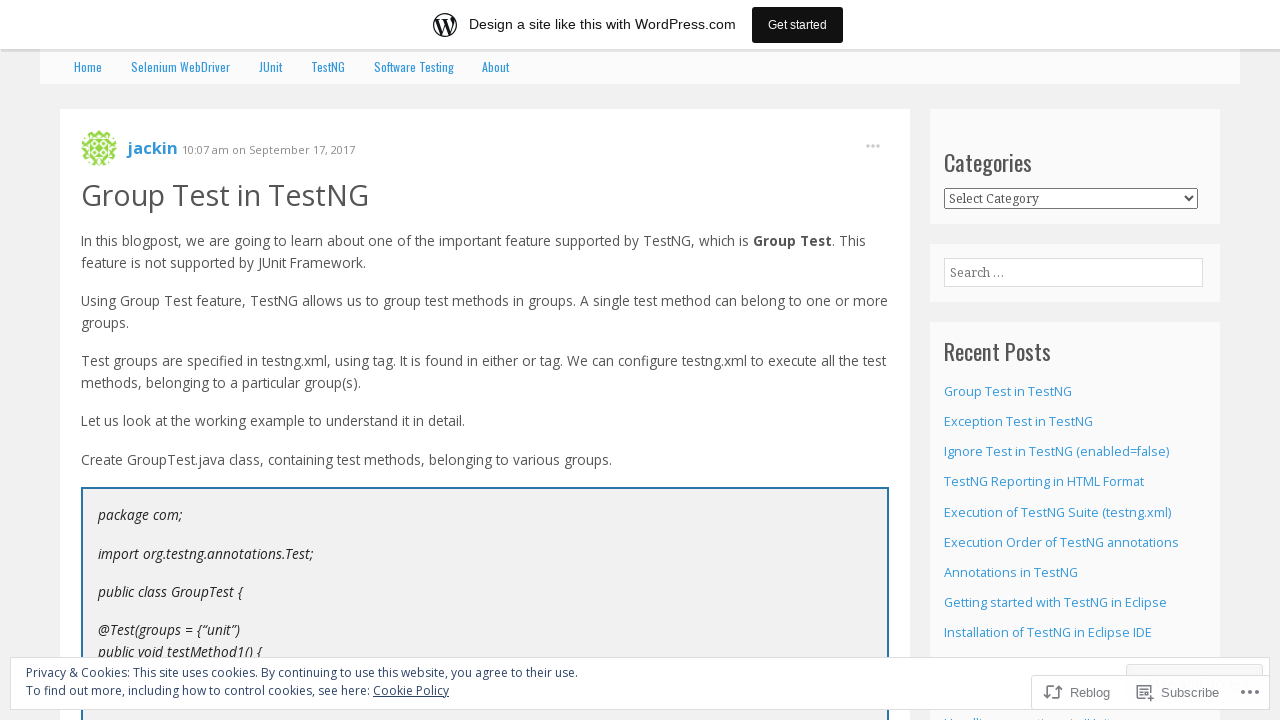

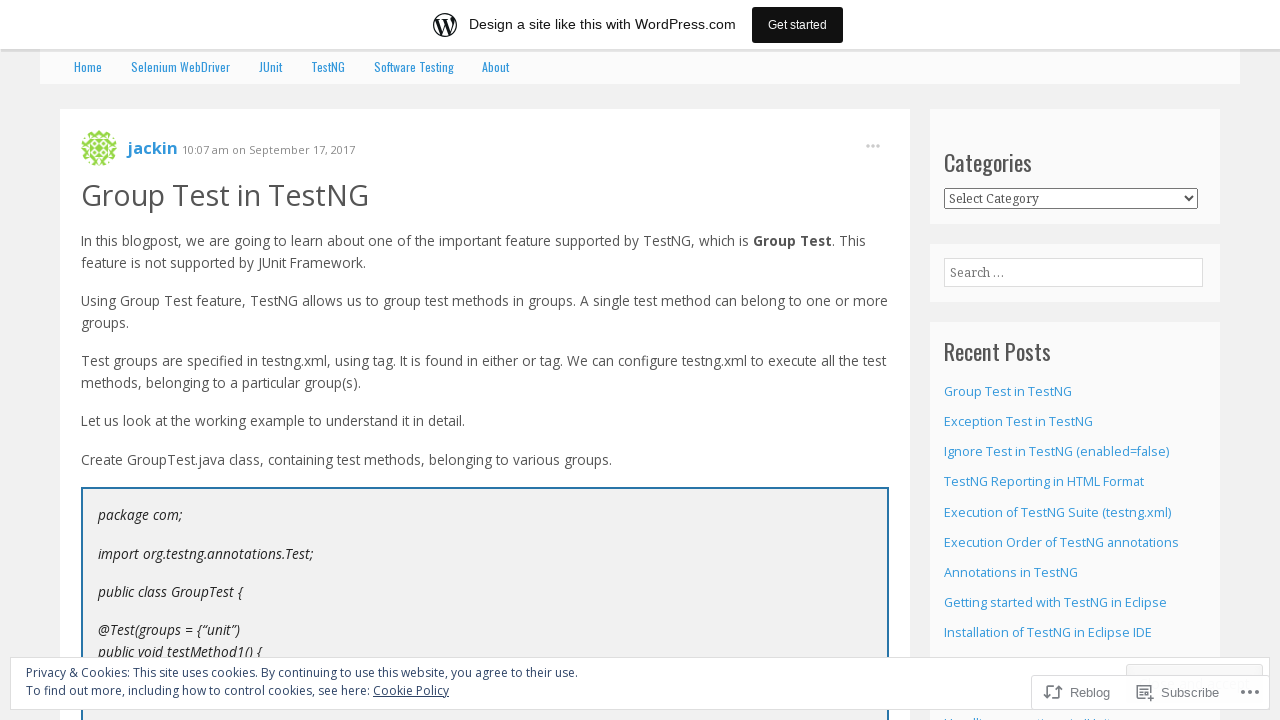